Tests progress bar functionality by starting the progress bar and waiting for it to reach 100%

Starting URL: https://demoqa.com/progress-bar

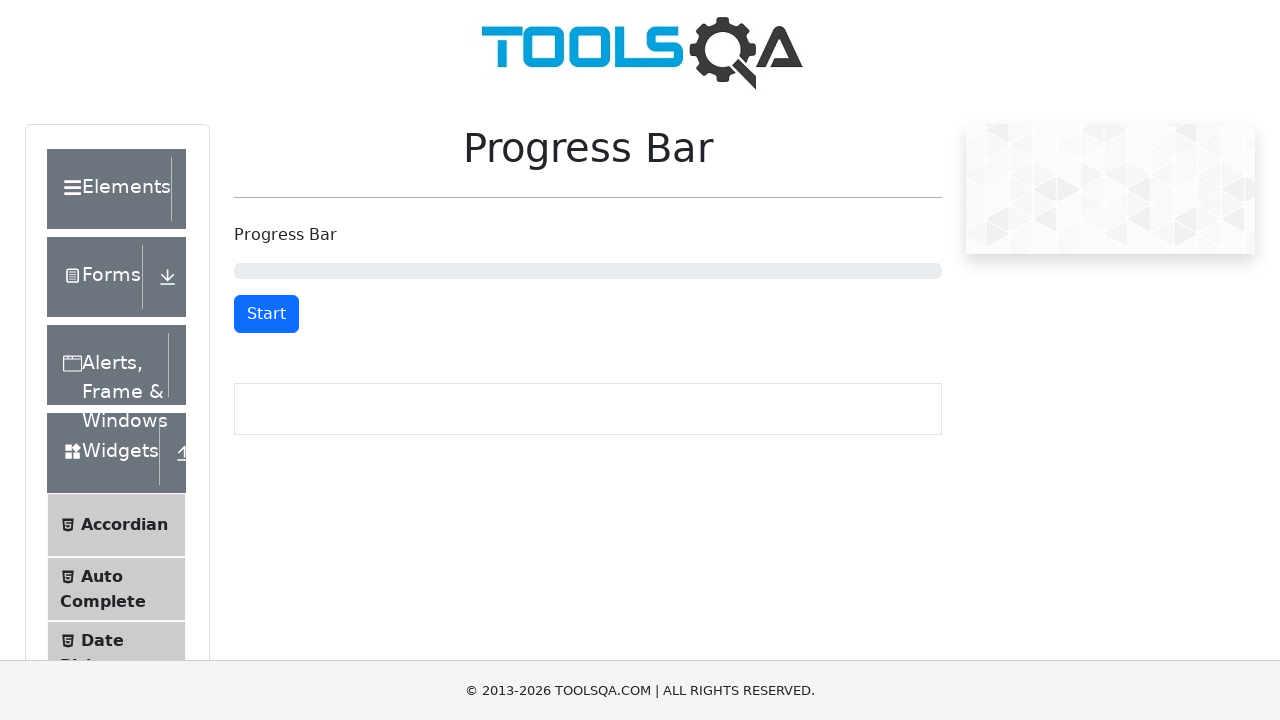

Clicked start button to begin progress bar at (266, 314) on #startStopButton
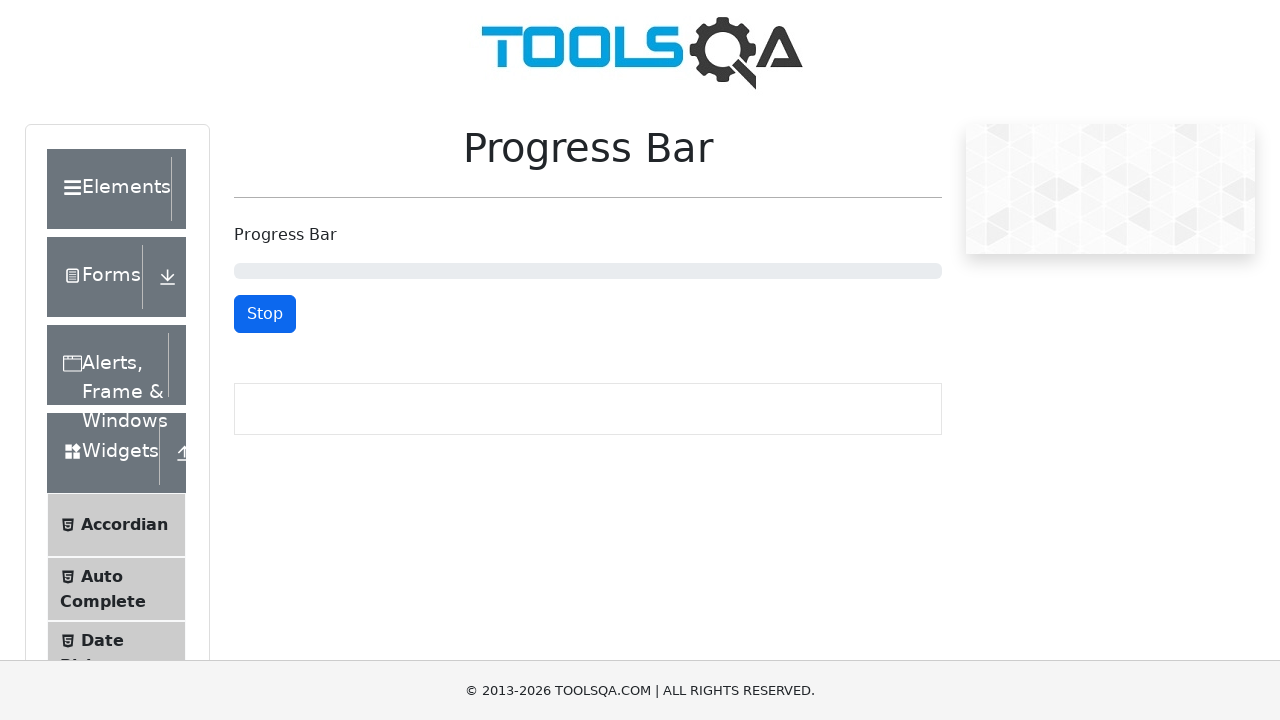

Progress bar reached 100%
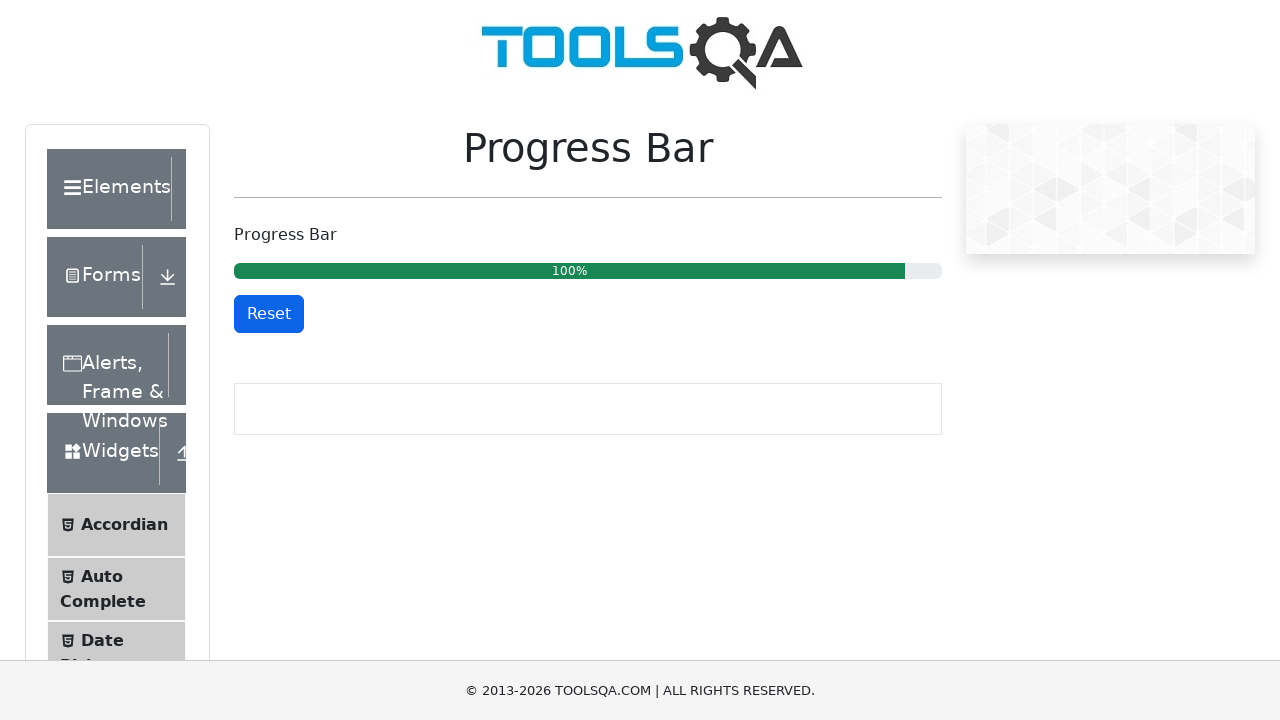

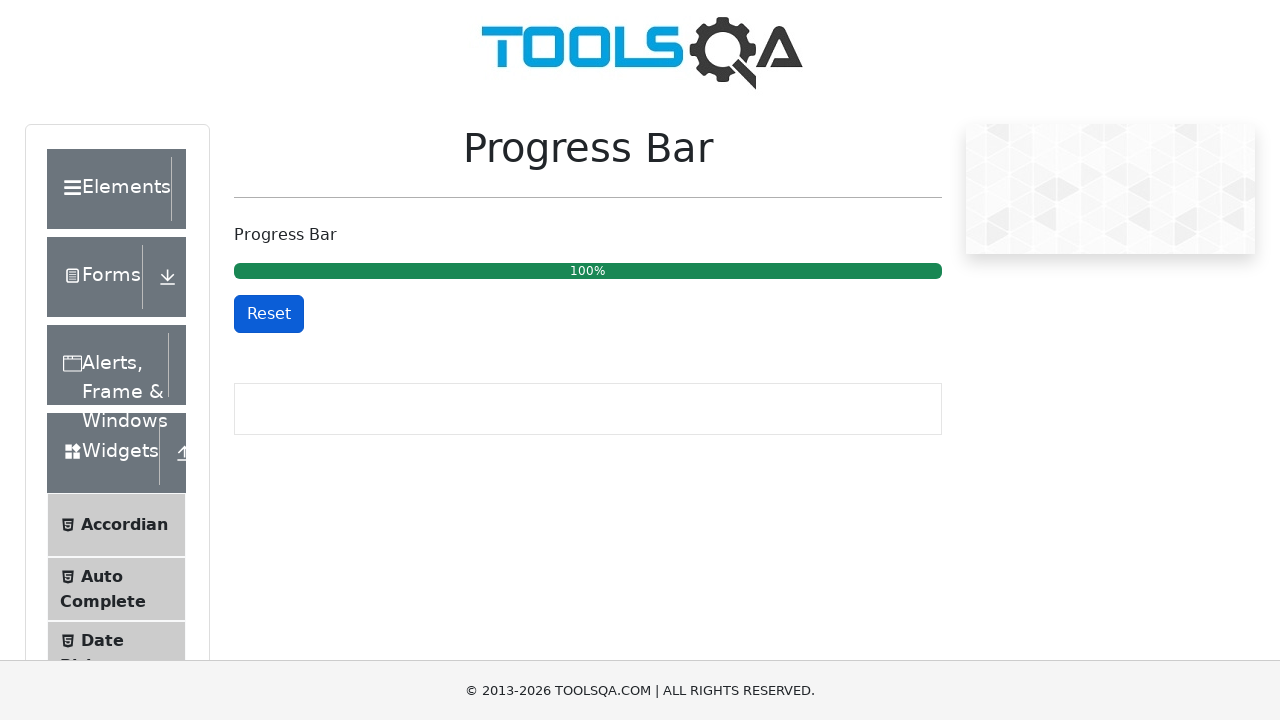